Demonstrates clearing an email input field to remove any existing data

Starting URL: https://www.selenium.dev/selenium/web/inputs.html

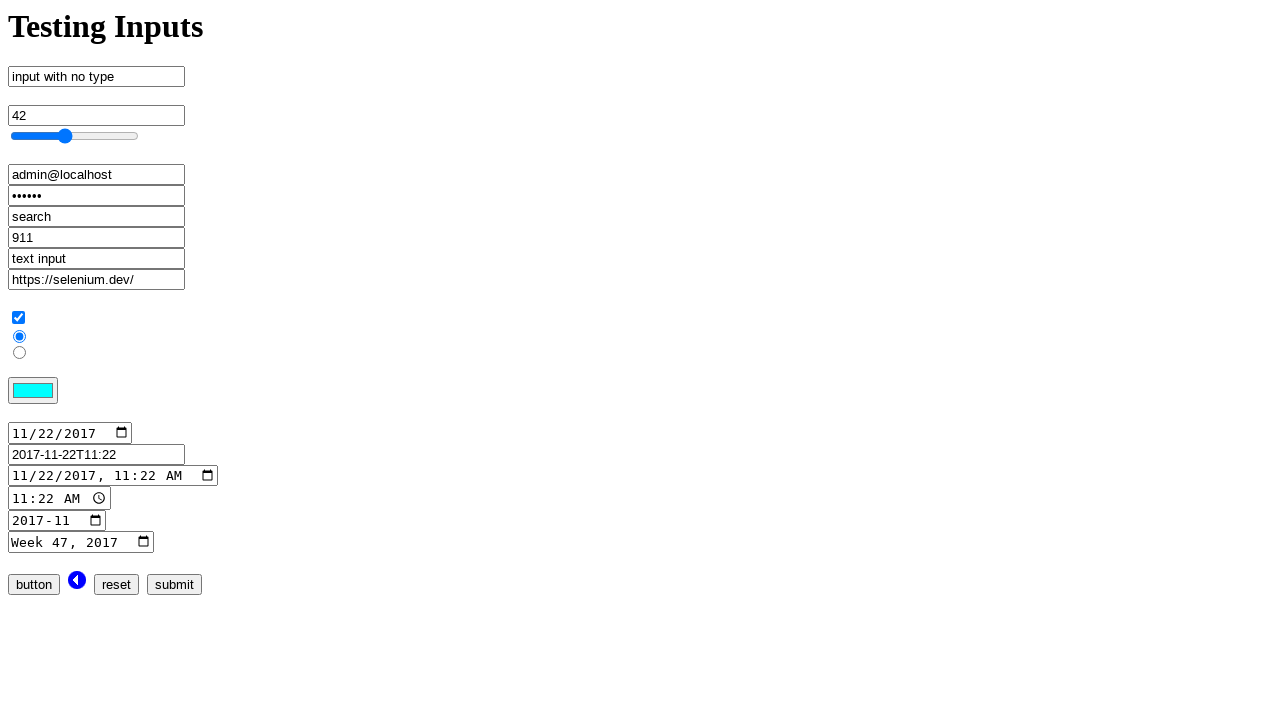

Cleared email input field to remove any existing data on input[name='email_input']
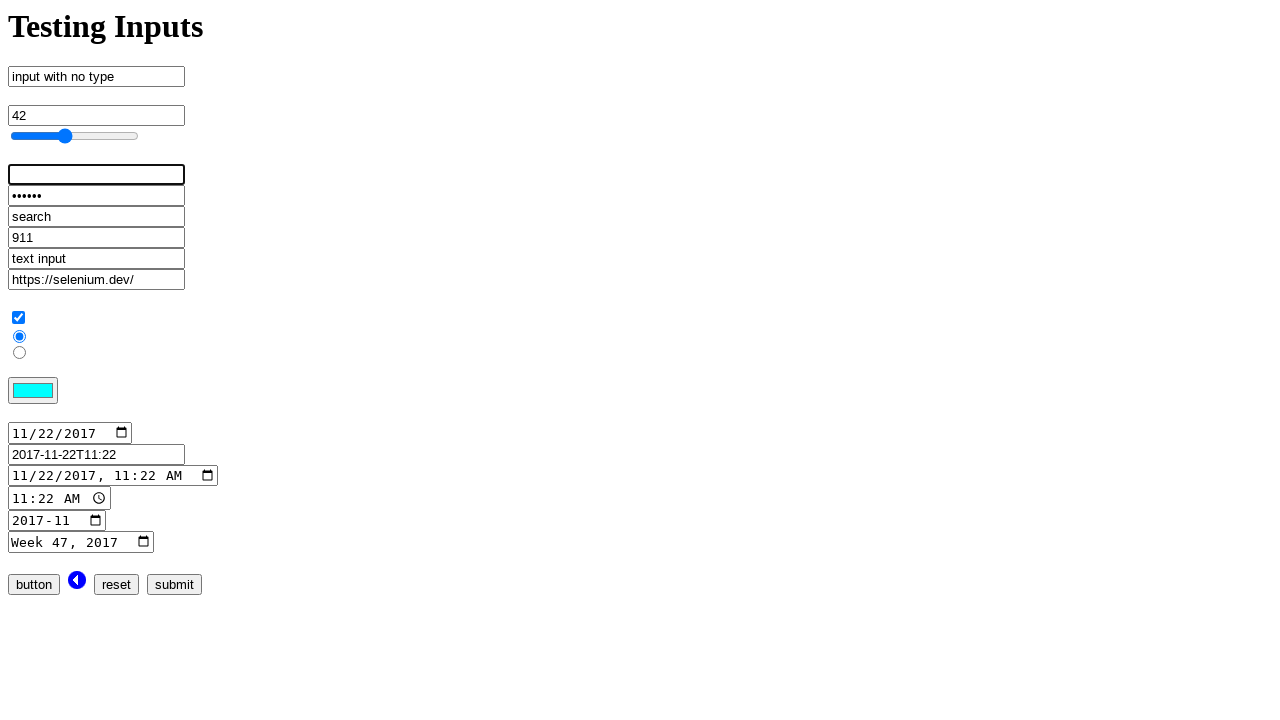

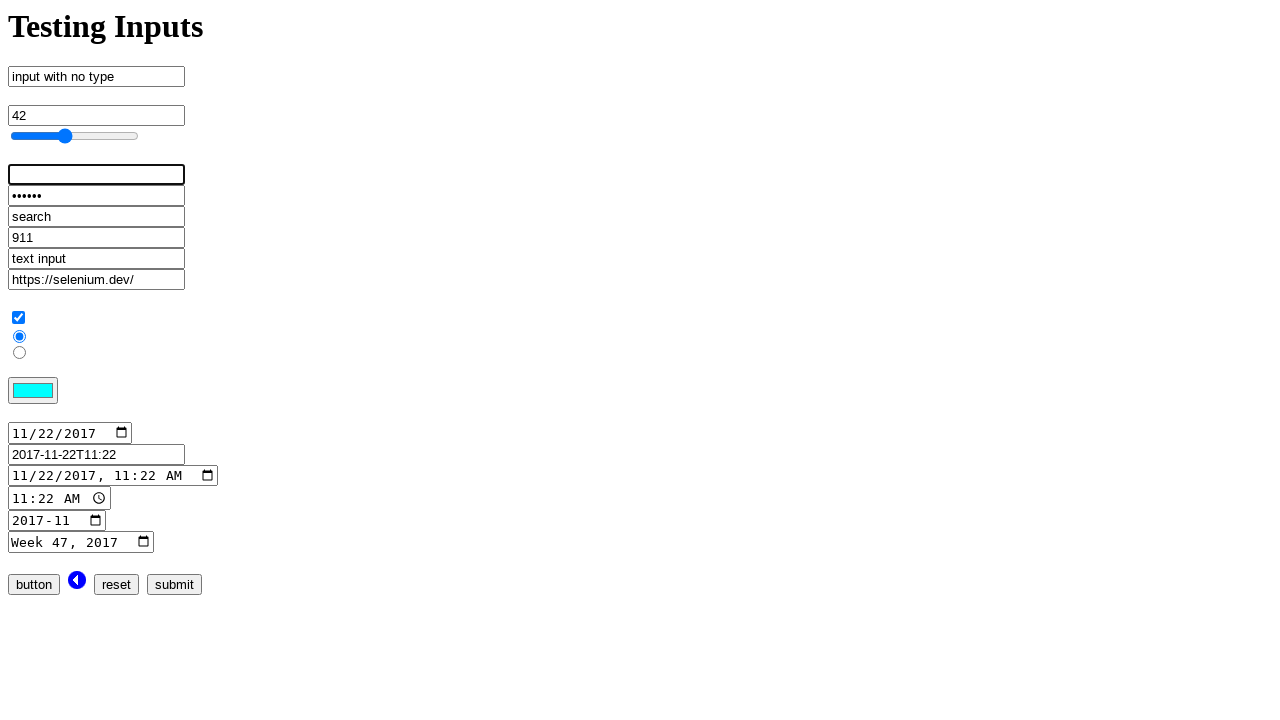